Tests search functionality on Fullh4rd e-commerce site by entering a product query, submitting the search, and applying a price filter

Starting URL: https://www.fullh4rd.com.ar/

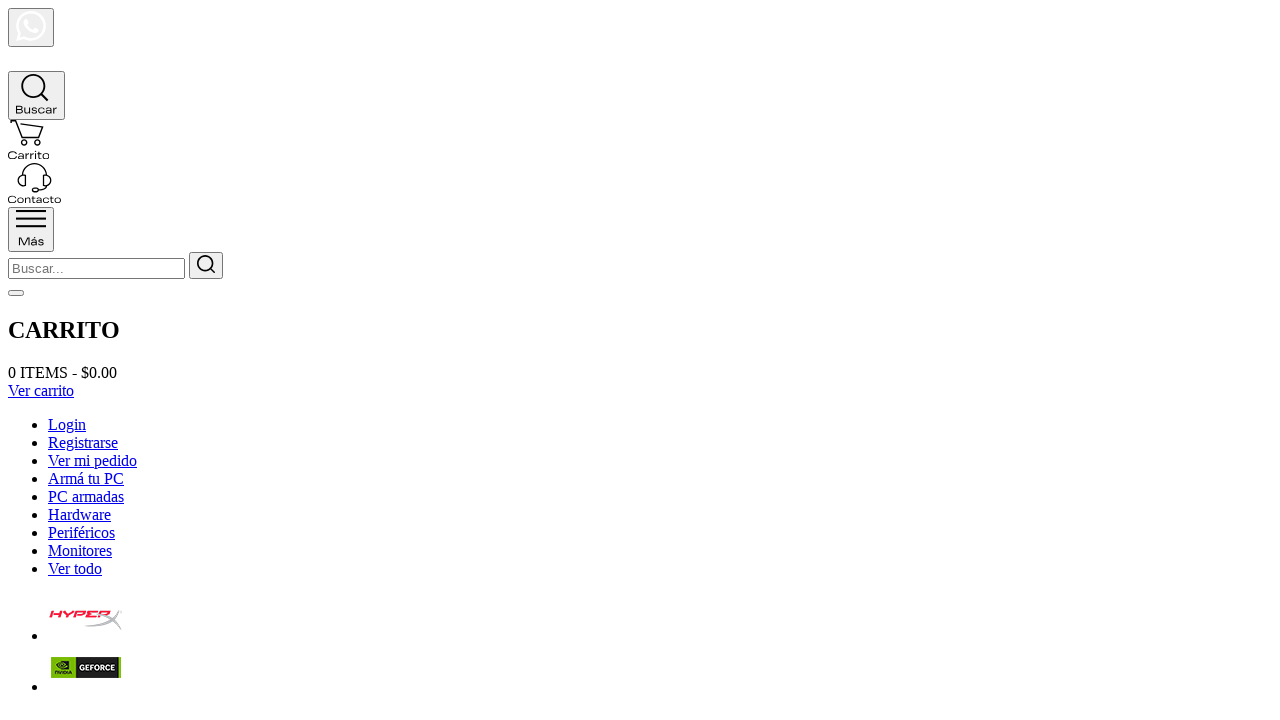

Filled search box with 'monitor gamer' query on #searchid
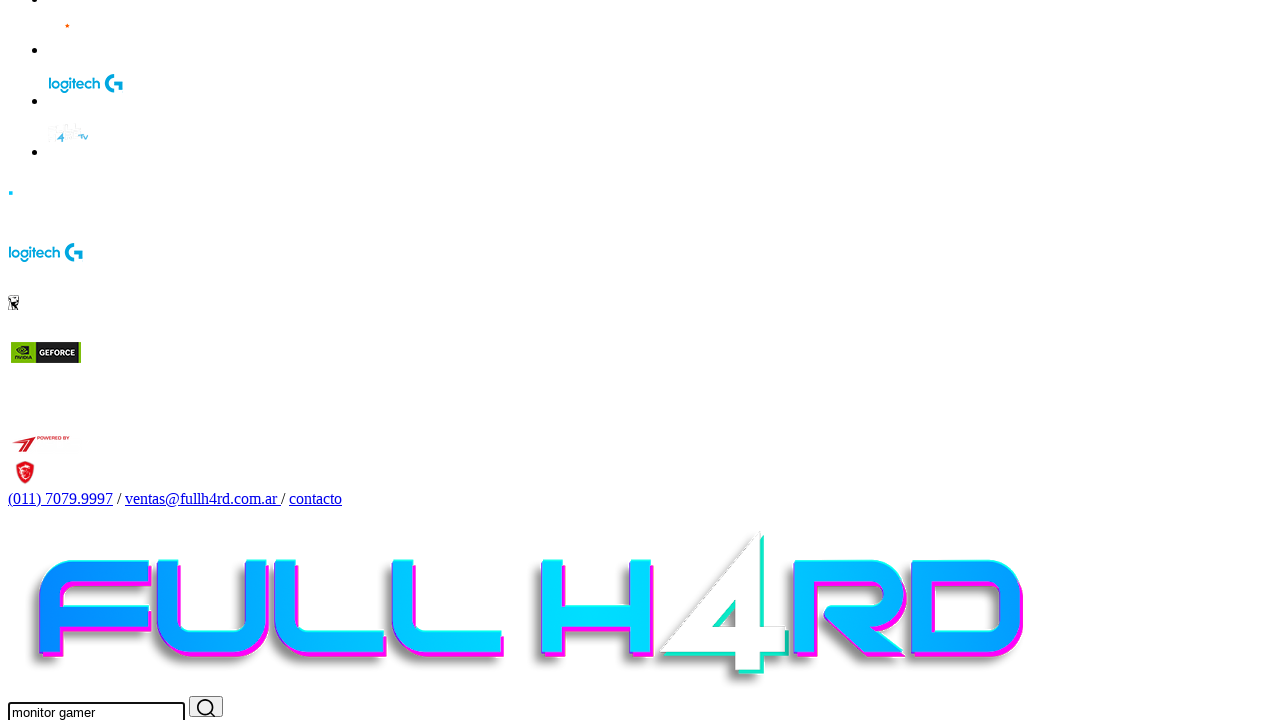

Submitted search by pressing Enter on #searchid
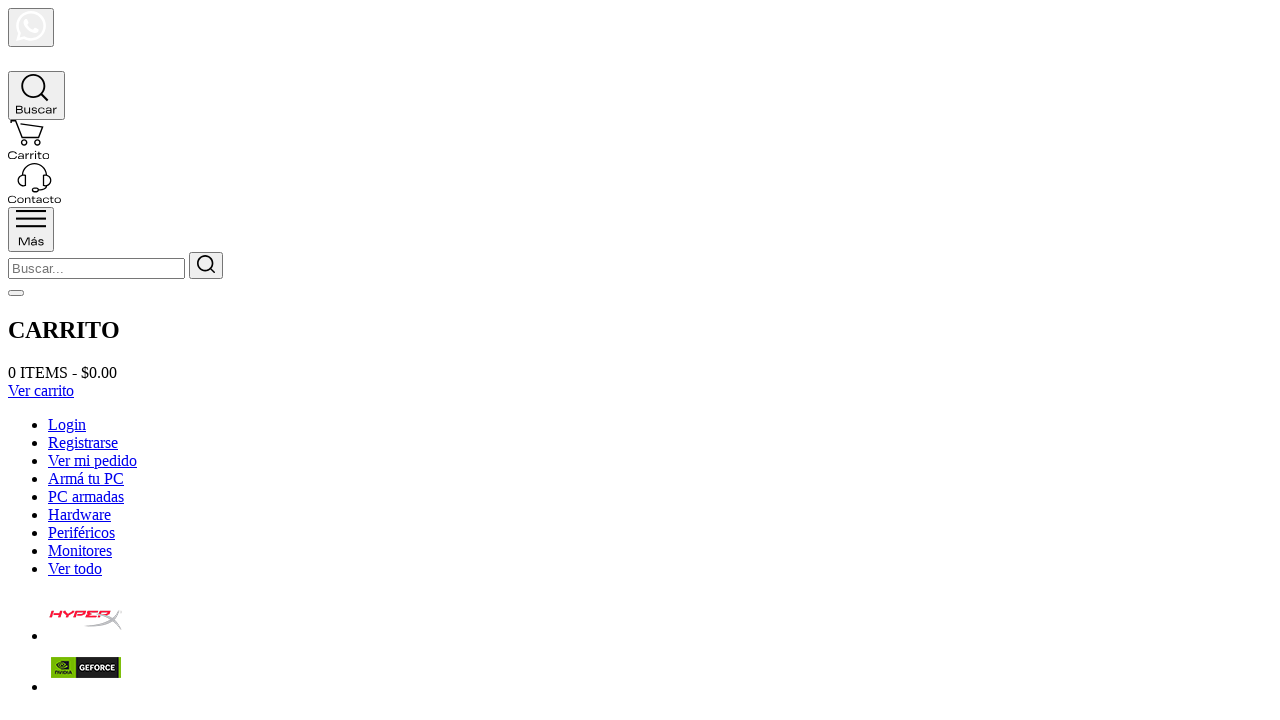

Search results loaded successfully
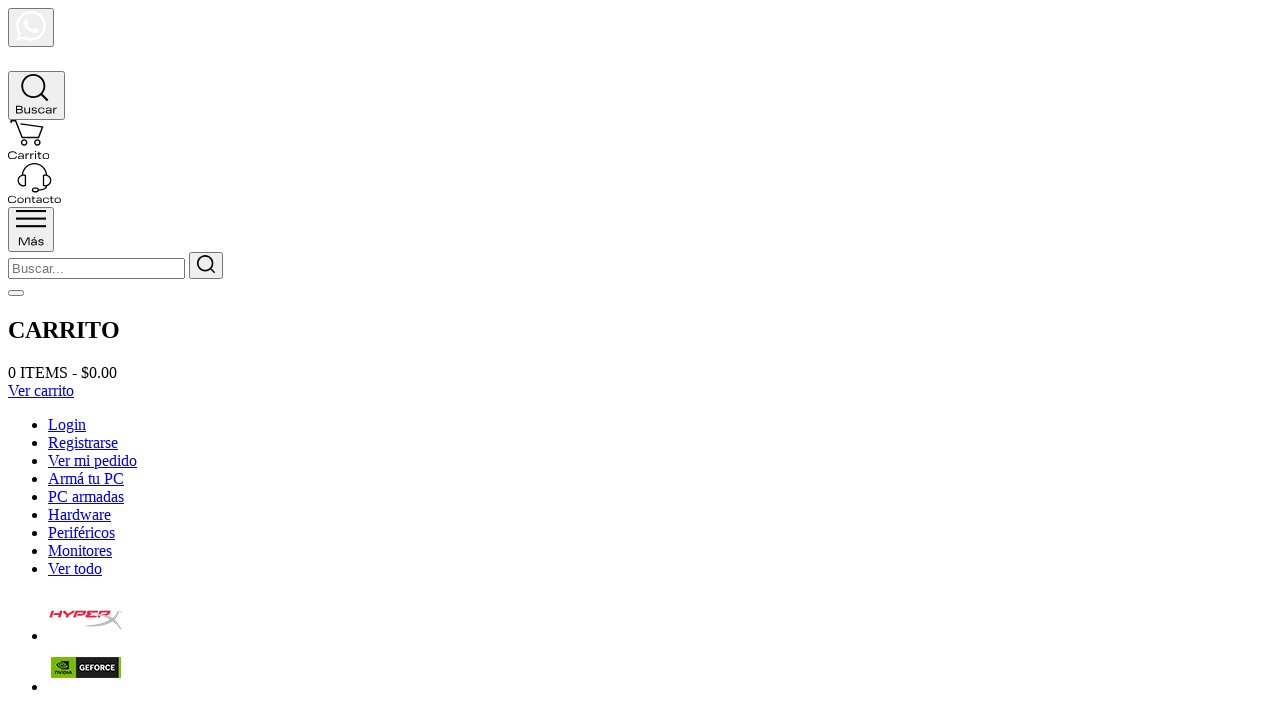

Clicked on price filter at (90, 361) on .filter .cats .active
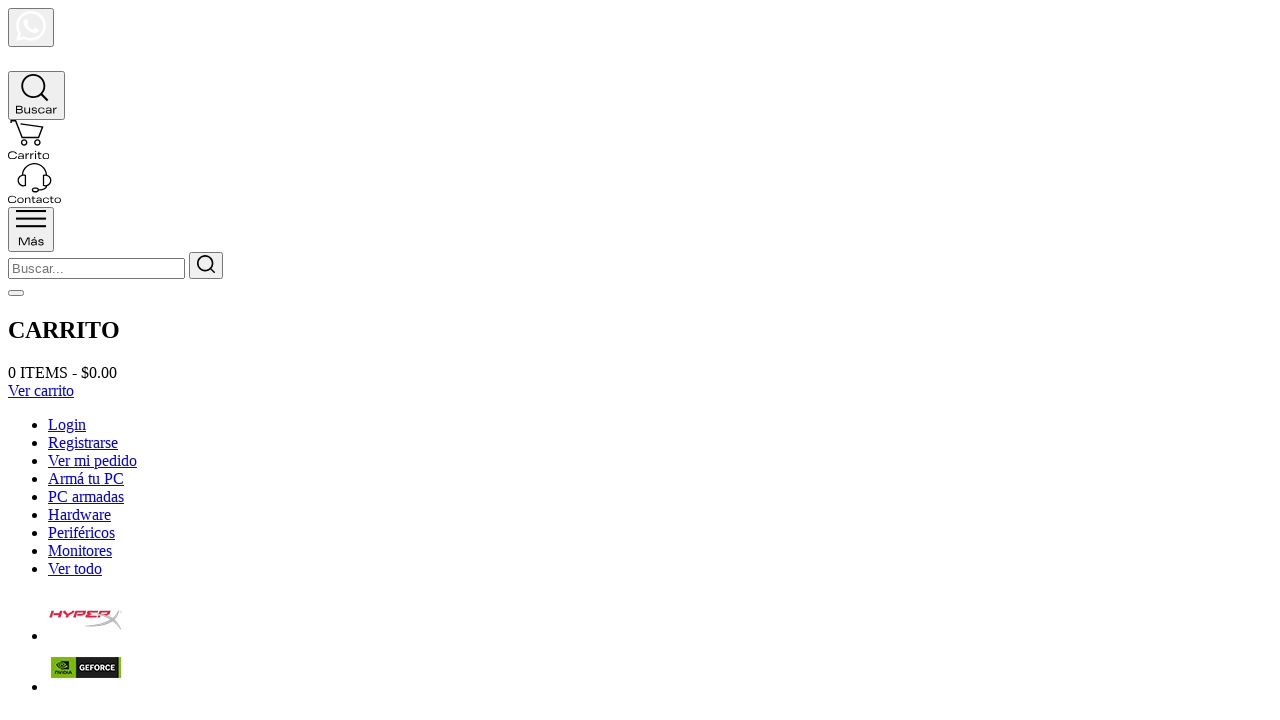

Filtered results loaded with price information
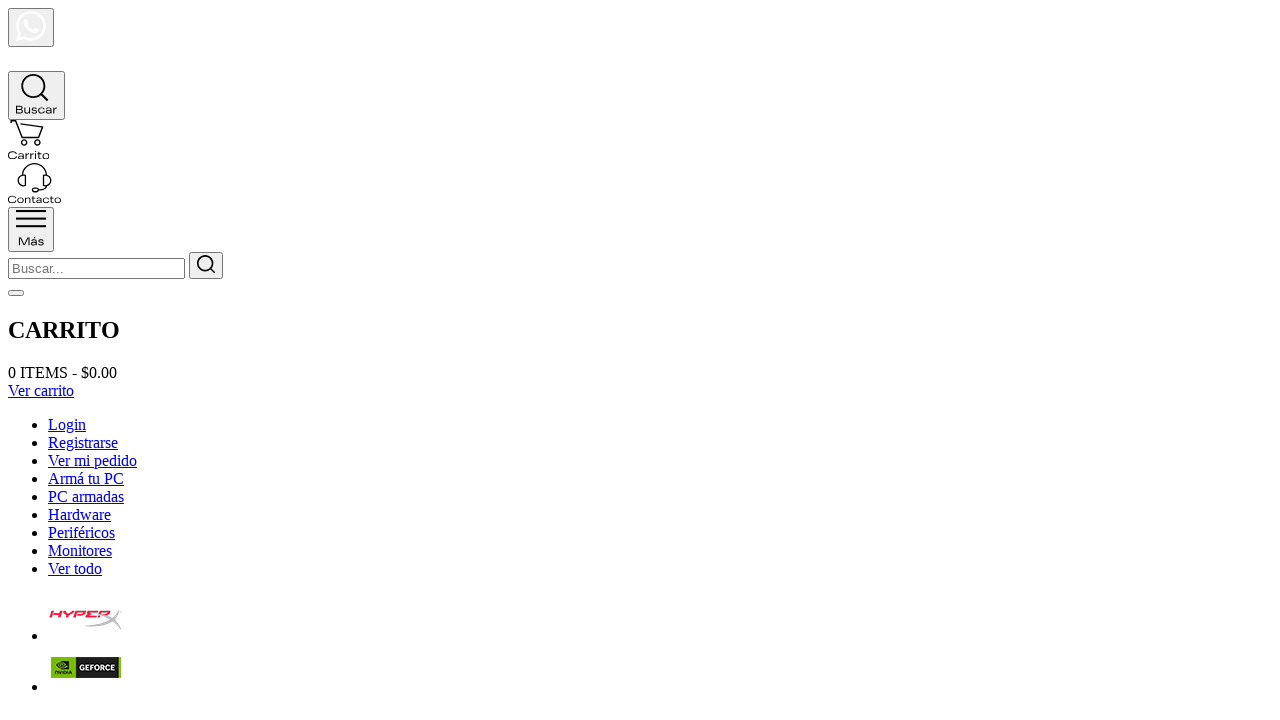

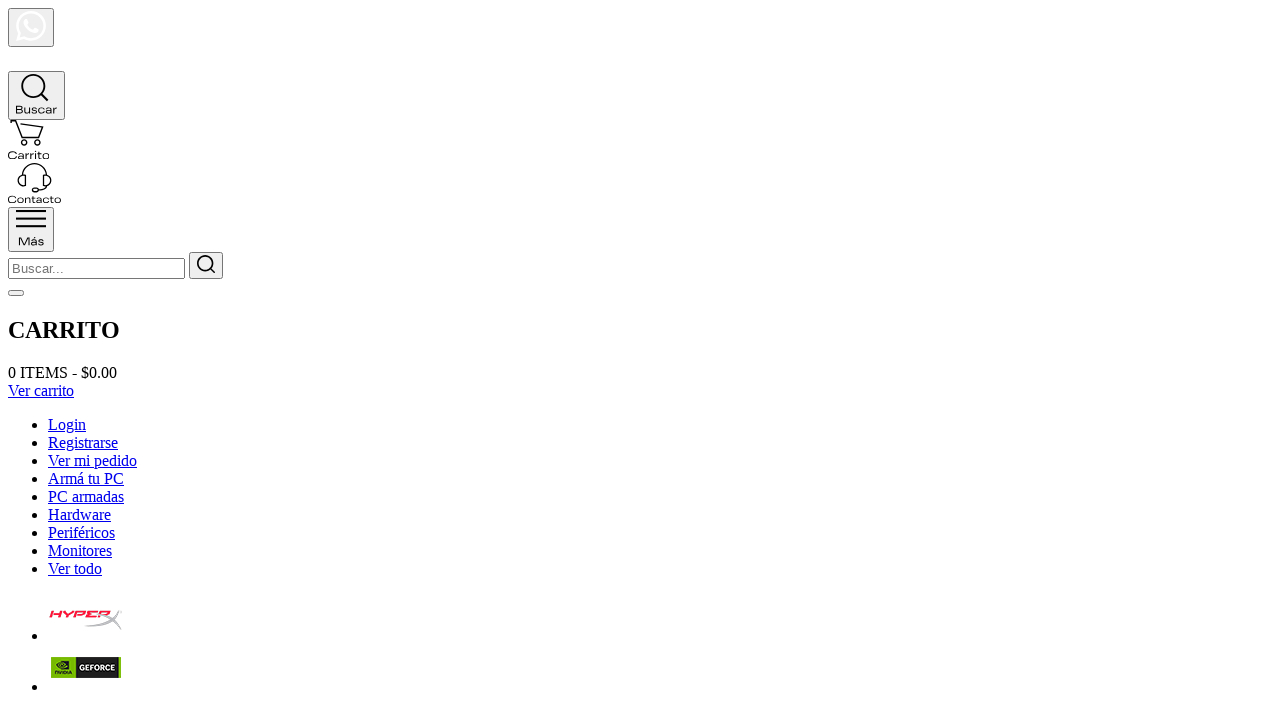